Tests autocomplete/autosuggest dropdown functionality by typing a partial country name and selecting the matching option from the dropdown suggestions.

Starting URL: https://rahulshettyacademy.com/dropdownsPractise/

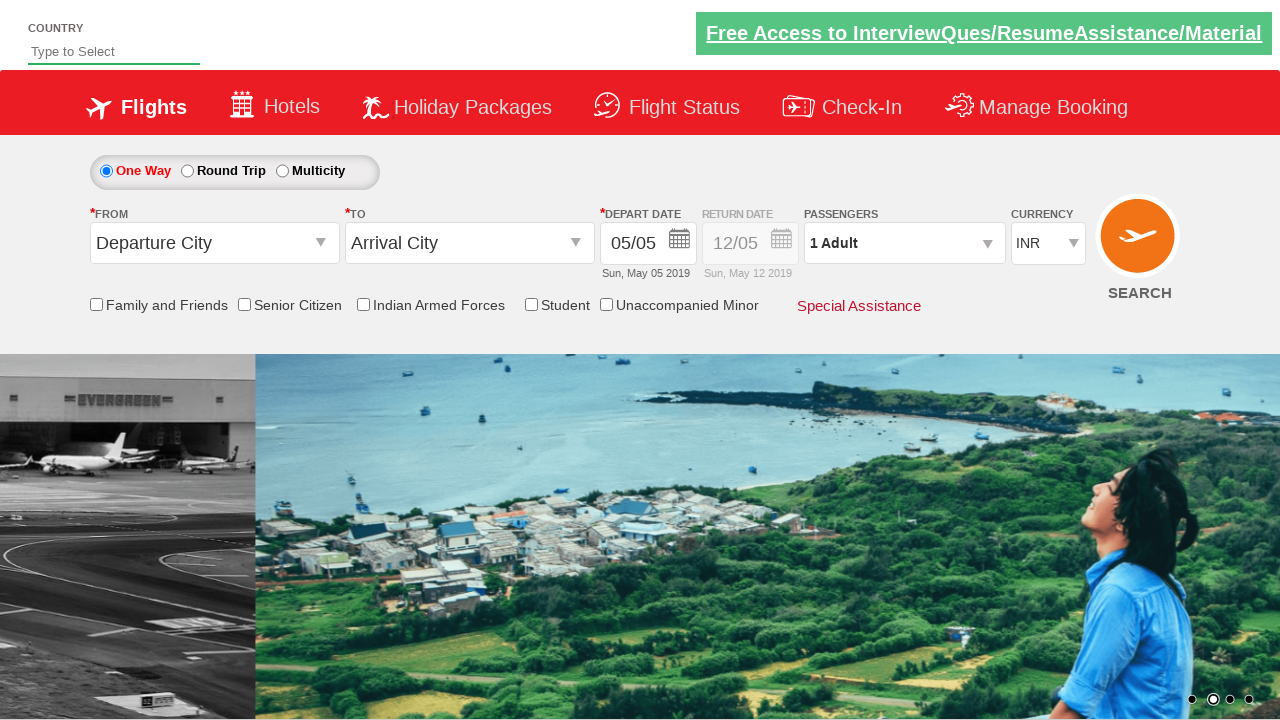

Typed 'IND' in autosuggest input field on input#autosuggest
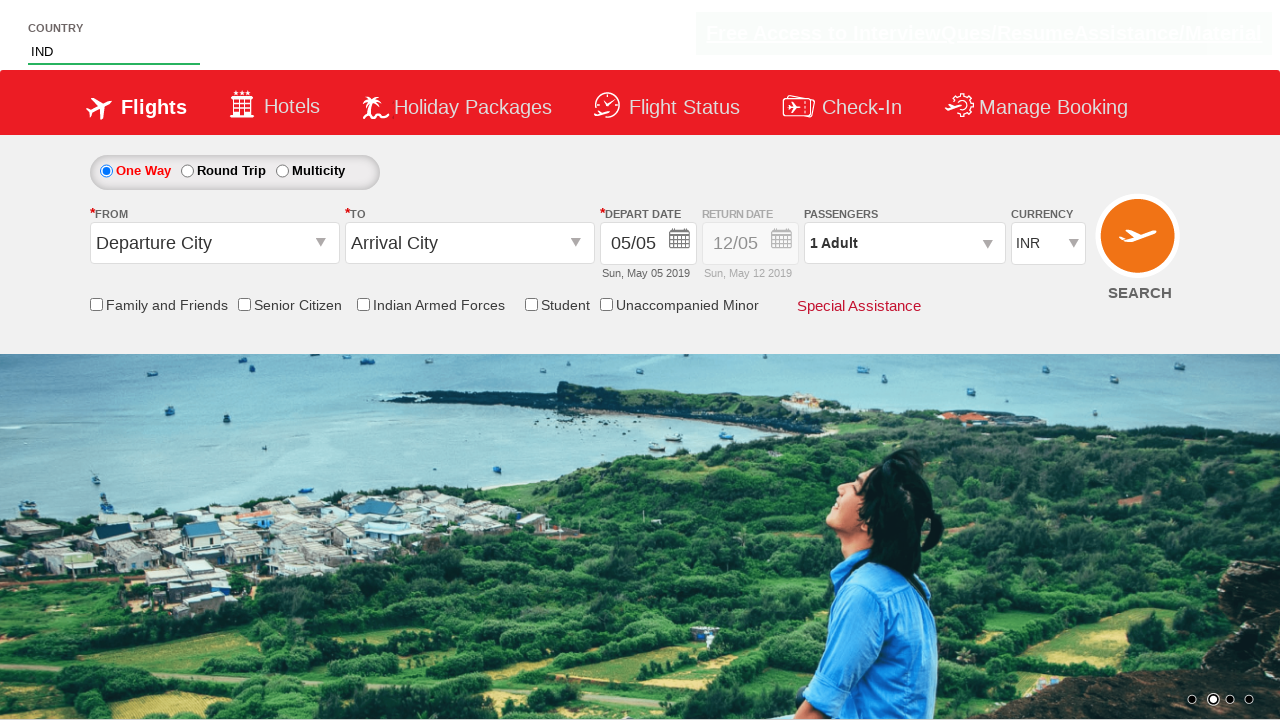

Autocomplete suggestions appeared
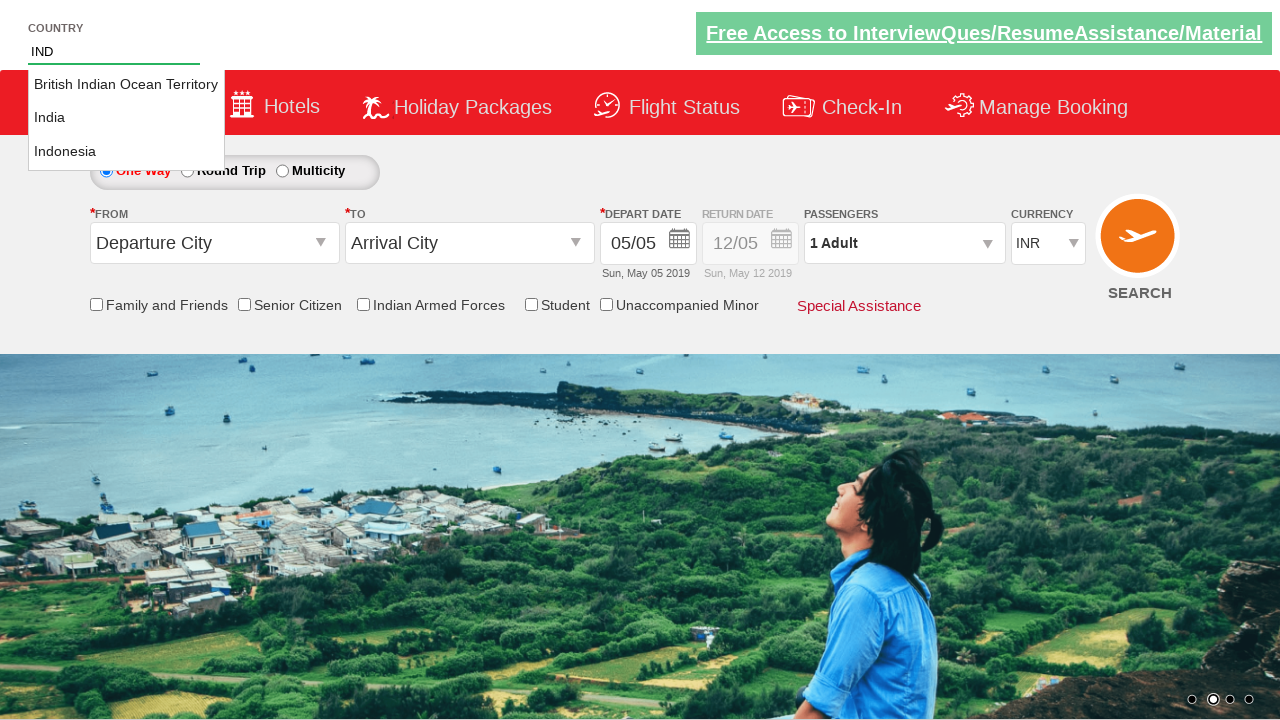

Located 3 autocomplete suggestion options
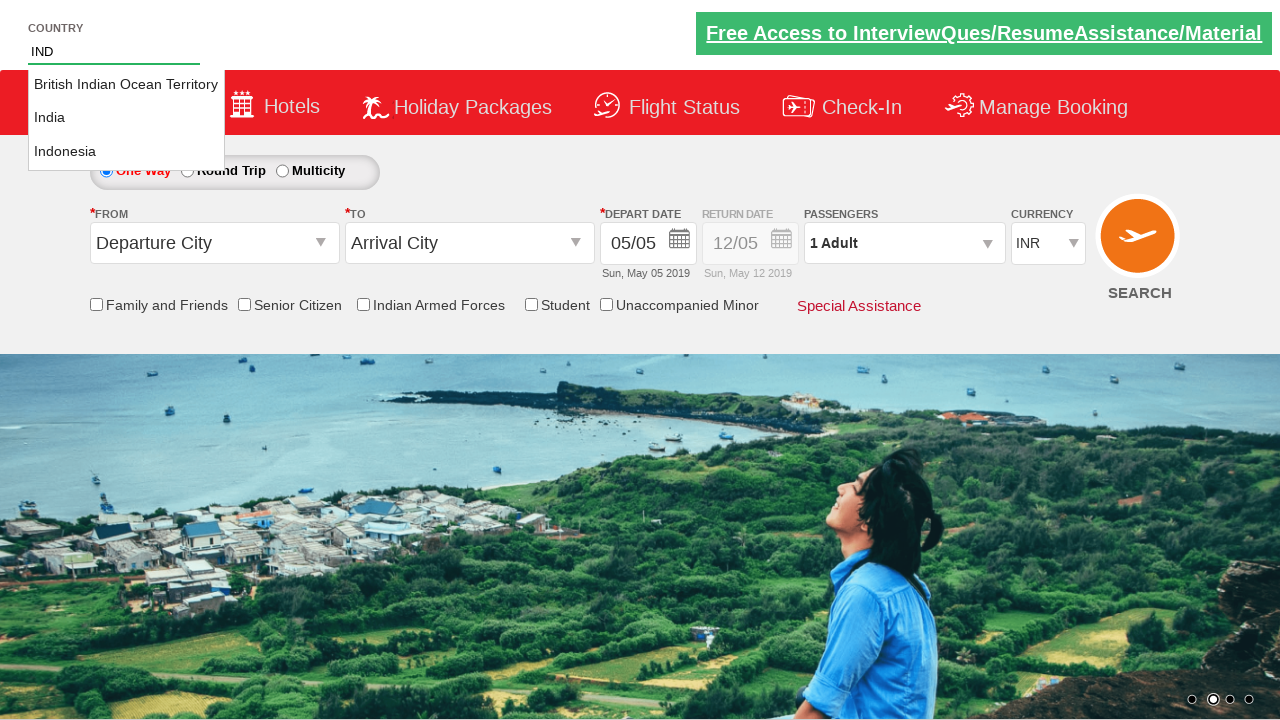

Selected 'India' from autocomplete suggestions at (126, 118) on li.ui-menu-item a >> nth=1
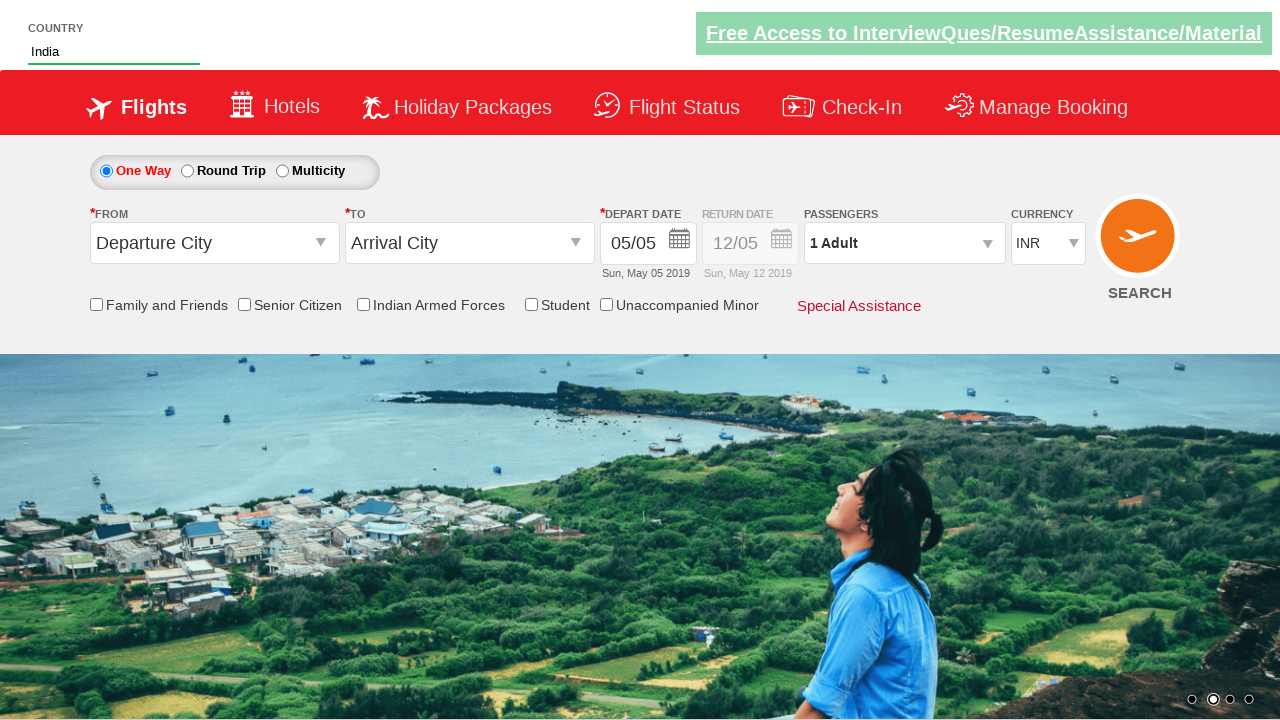

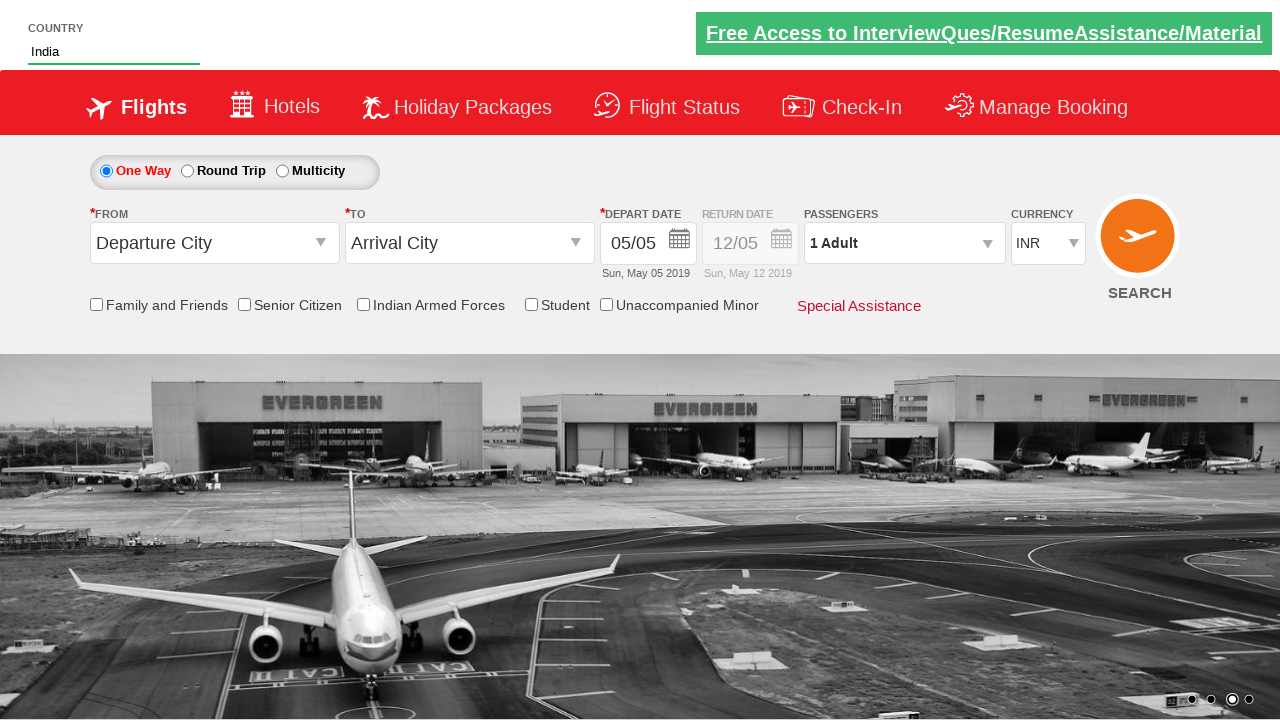